Tests a form with dynamic attributes by filling in full name, email, event date, and additional details fields, then submitting the form

Starting URL: https://training-support.net/webelements/dynamic-attributes

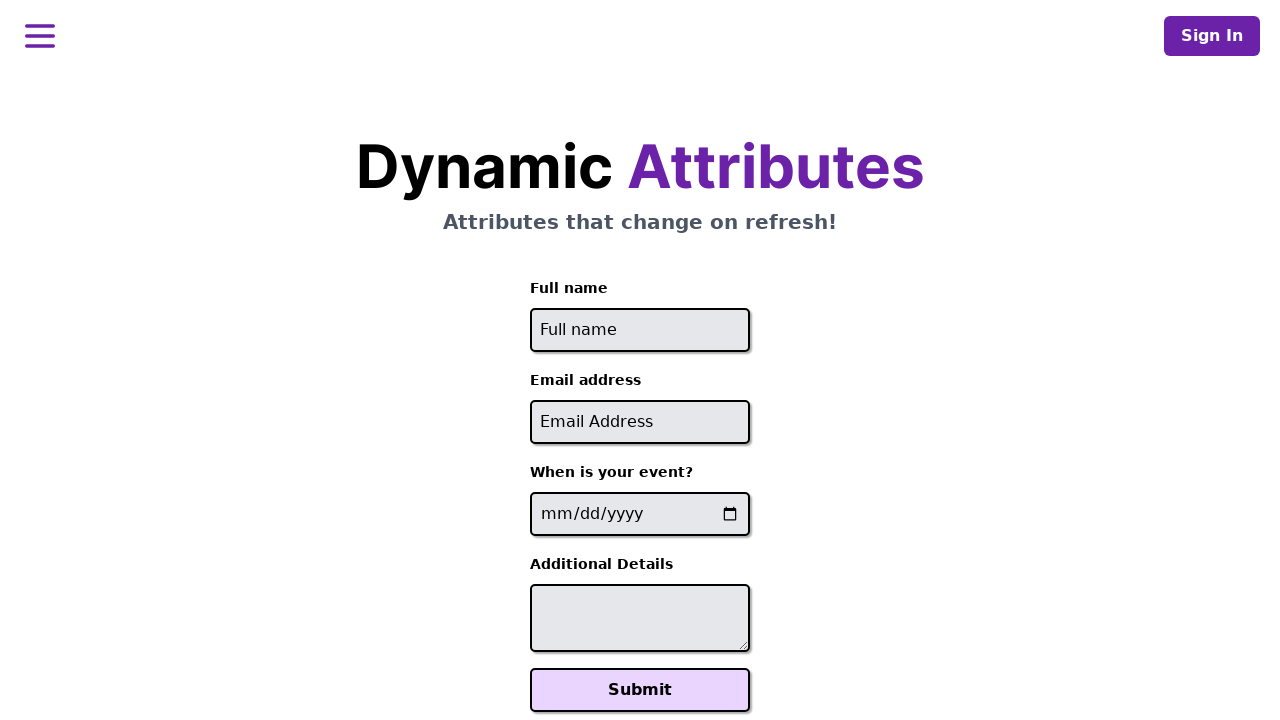

Filled full name field with 'ipsita' on xpath=//input[contains(@id, 'full-name-')]
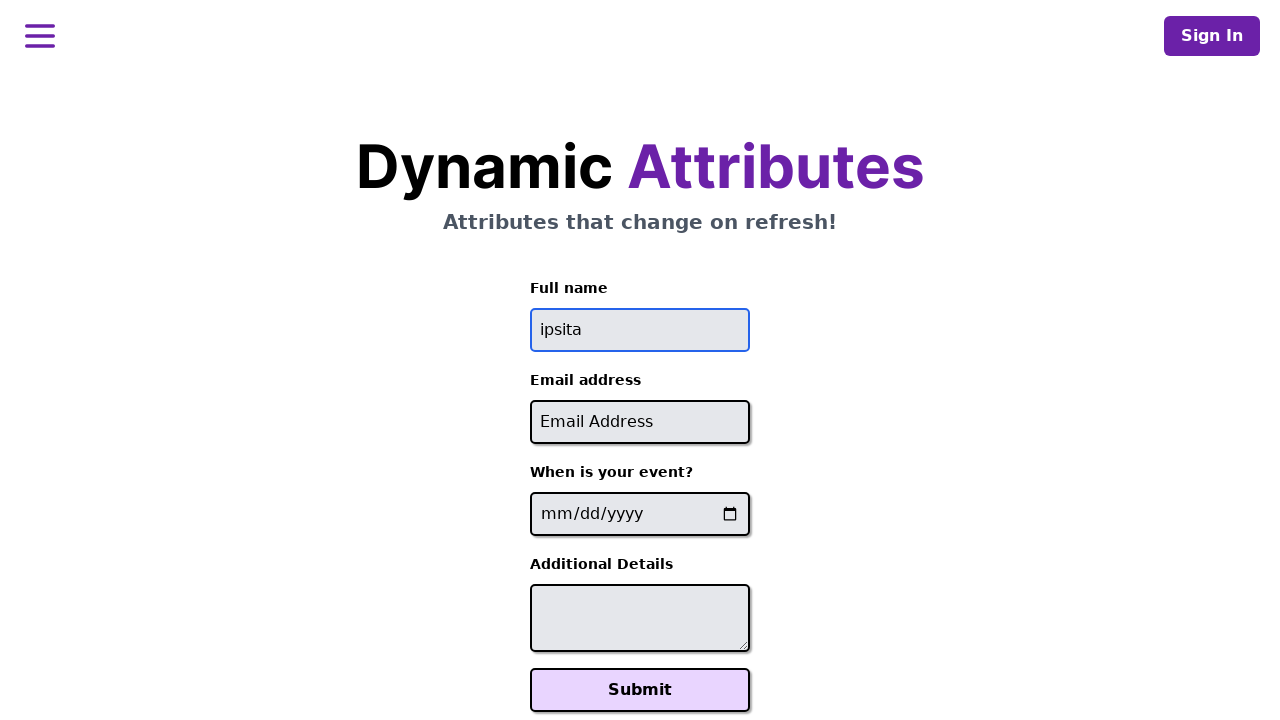

Filled email field with 'ipsita@example.com' on xpath=//input[contains(@id, '-email')]
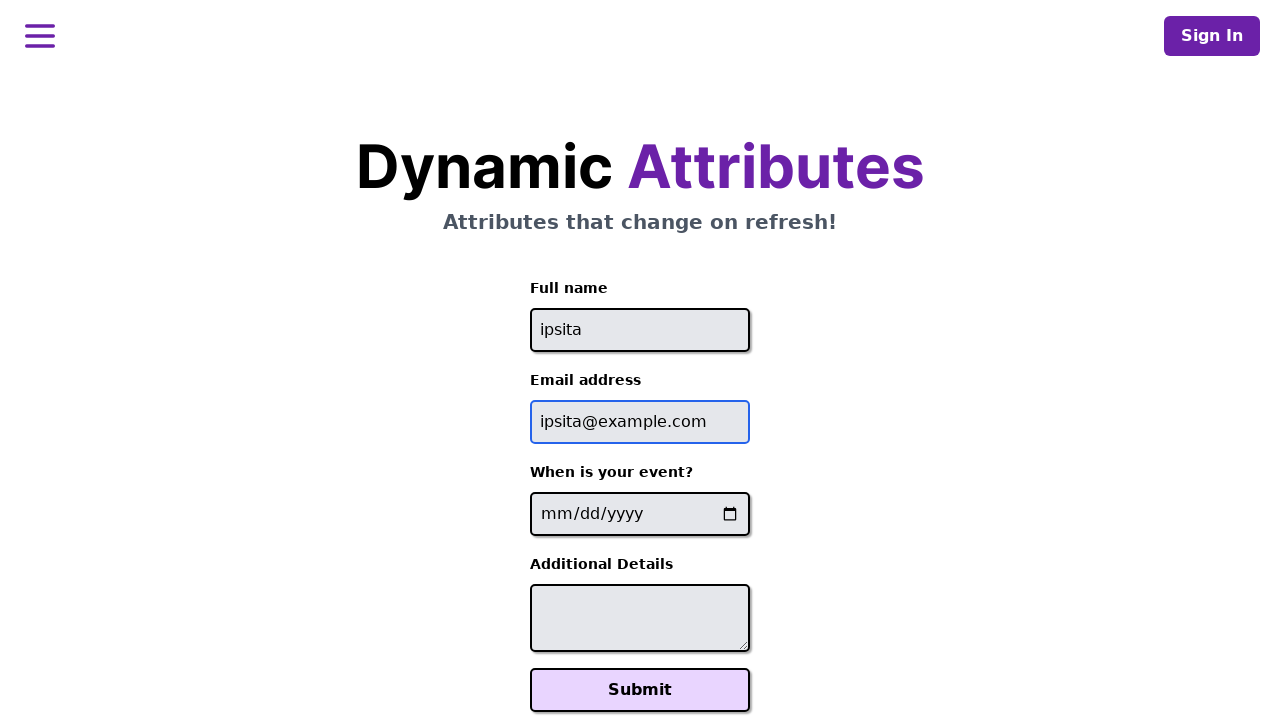

Filled event date field with '2025-03-15' on xpath=//label[contains(text(), 'event?')]/following-sibling::input[@type='date']
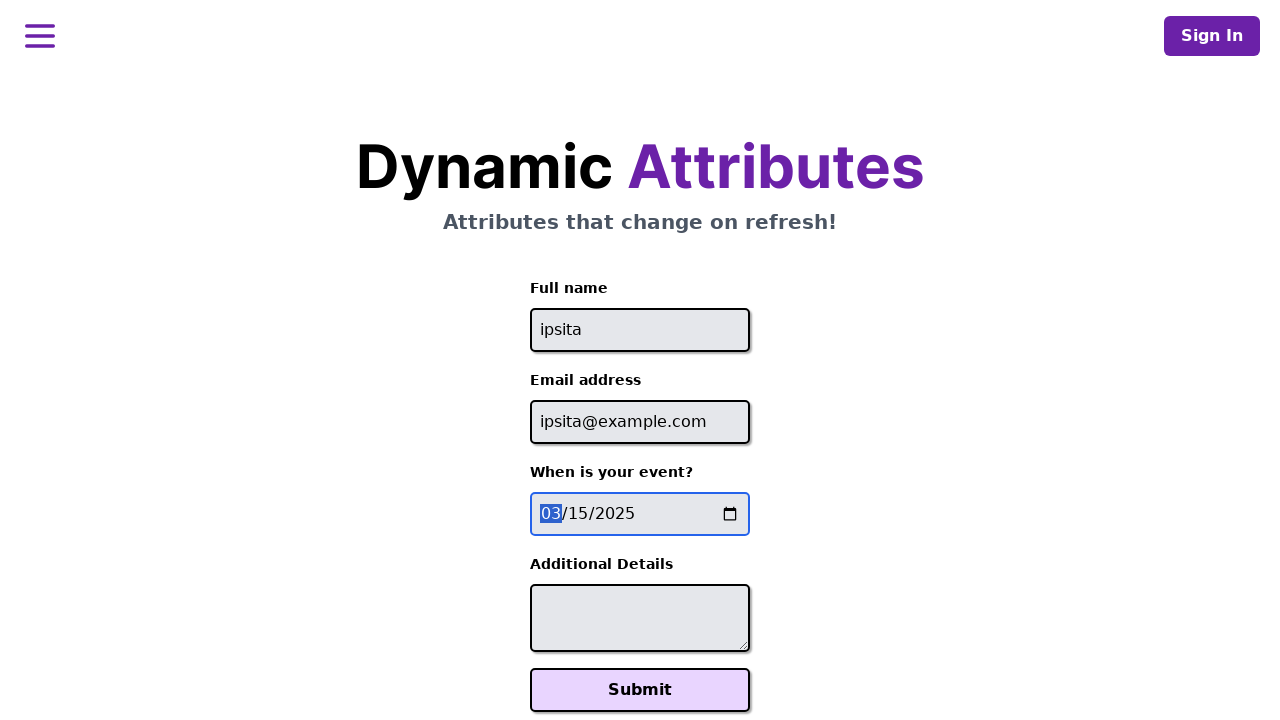

Filled additional details field with 'End of course party' on xpath=//textarea[contains(@id, '-additional-details-')]
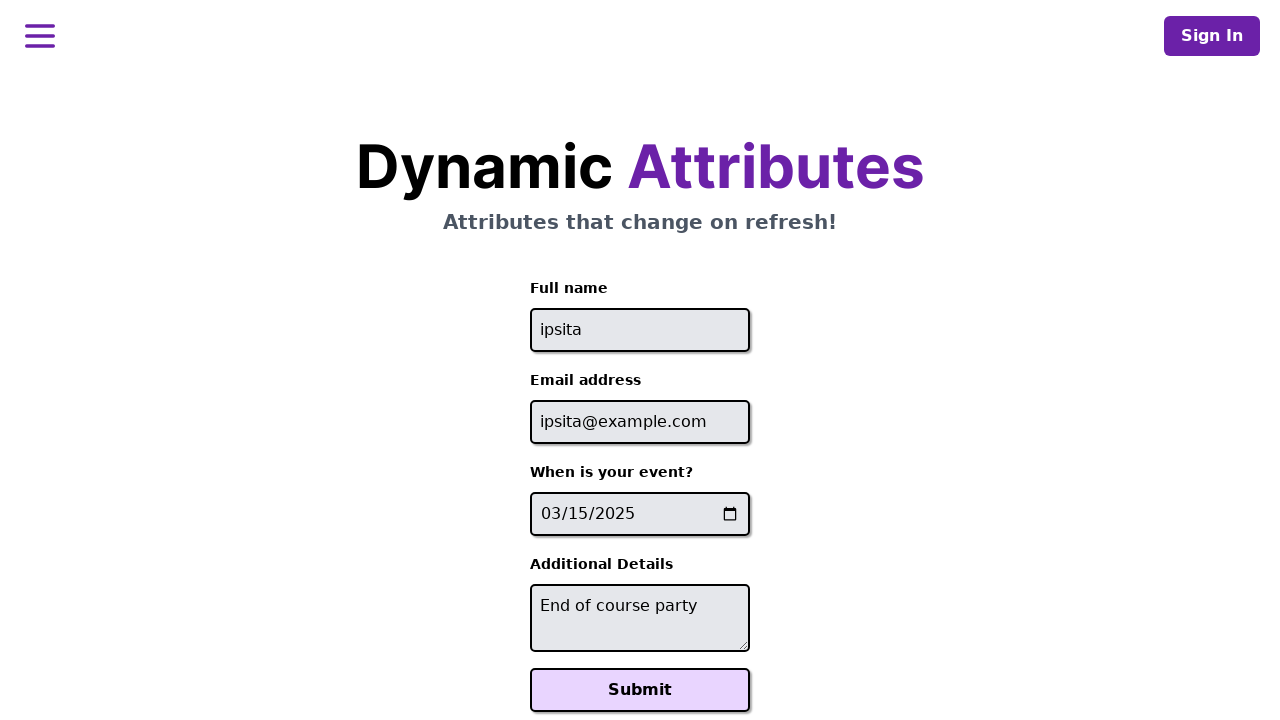

Clicked the Submit button at (640, 690) on xpath=//button[text()='Submit']
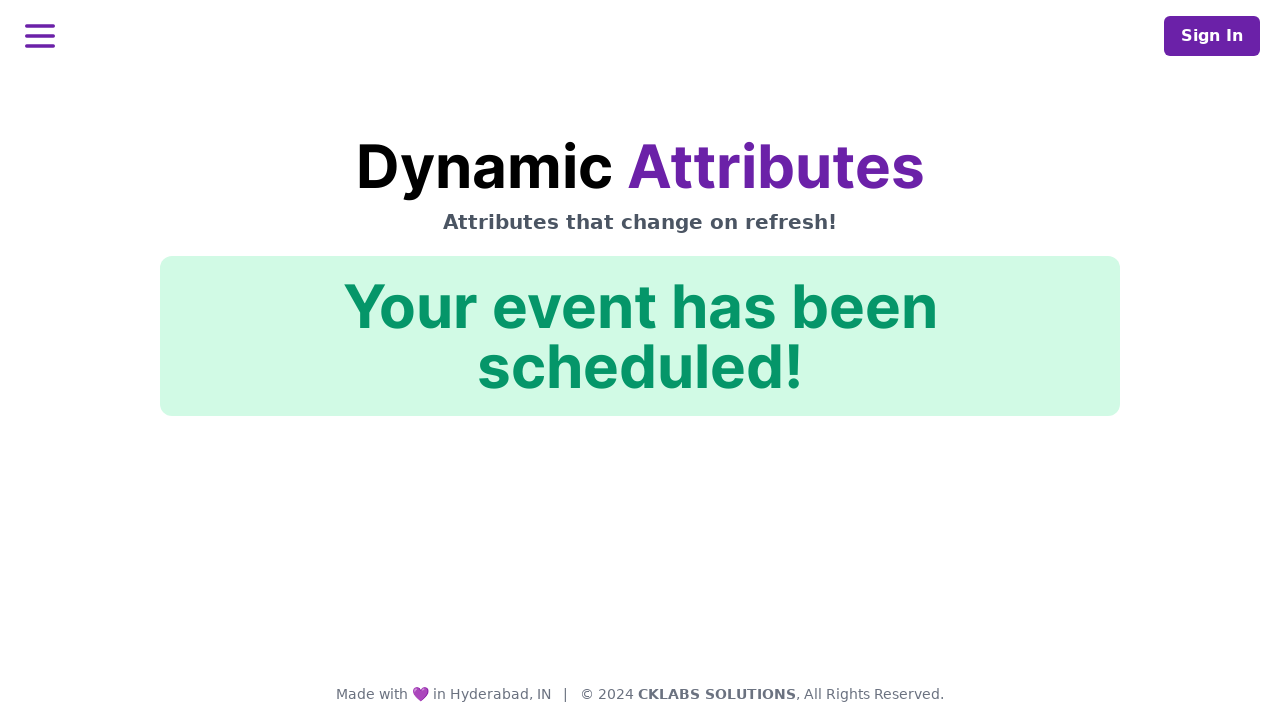

Success message appeared and form submission confirmed
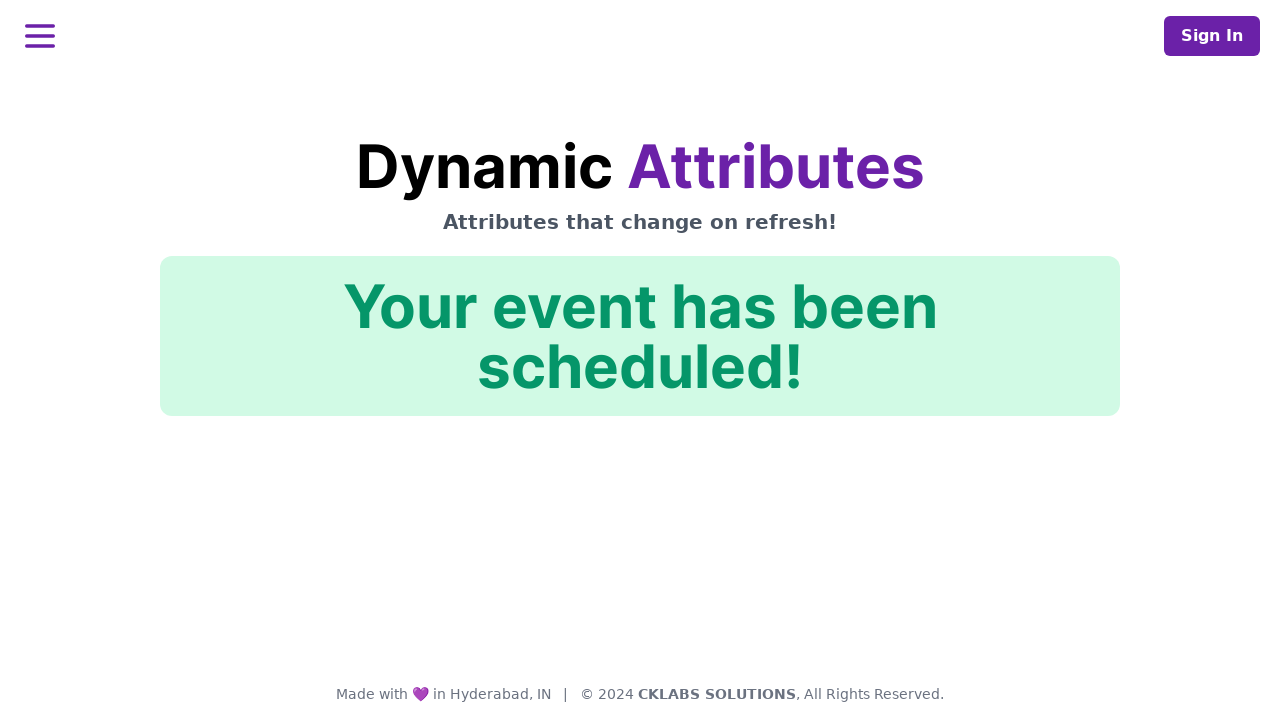

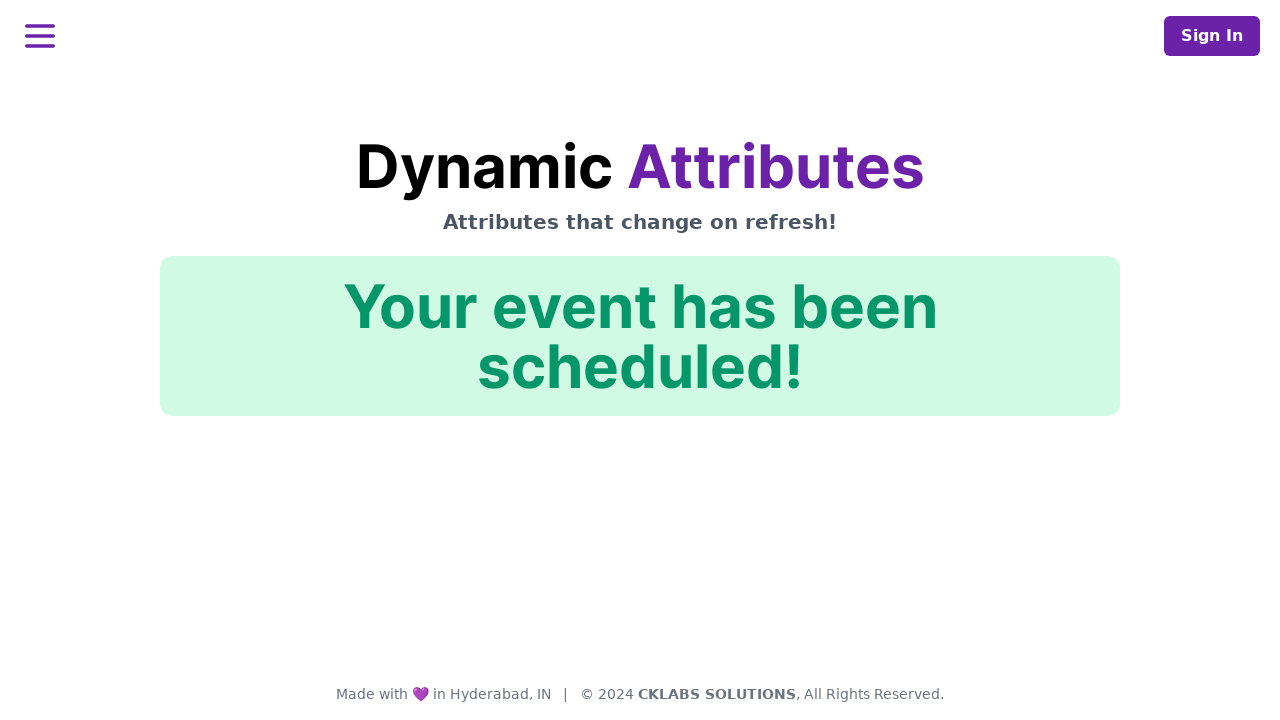